Navigates from SBIS.ru to Tensor.ru via the Contacts page, verifies the "Сила в людях" block exists, and navigates to the About page

Starting URL: https://sbis.ru/

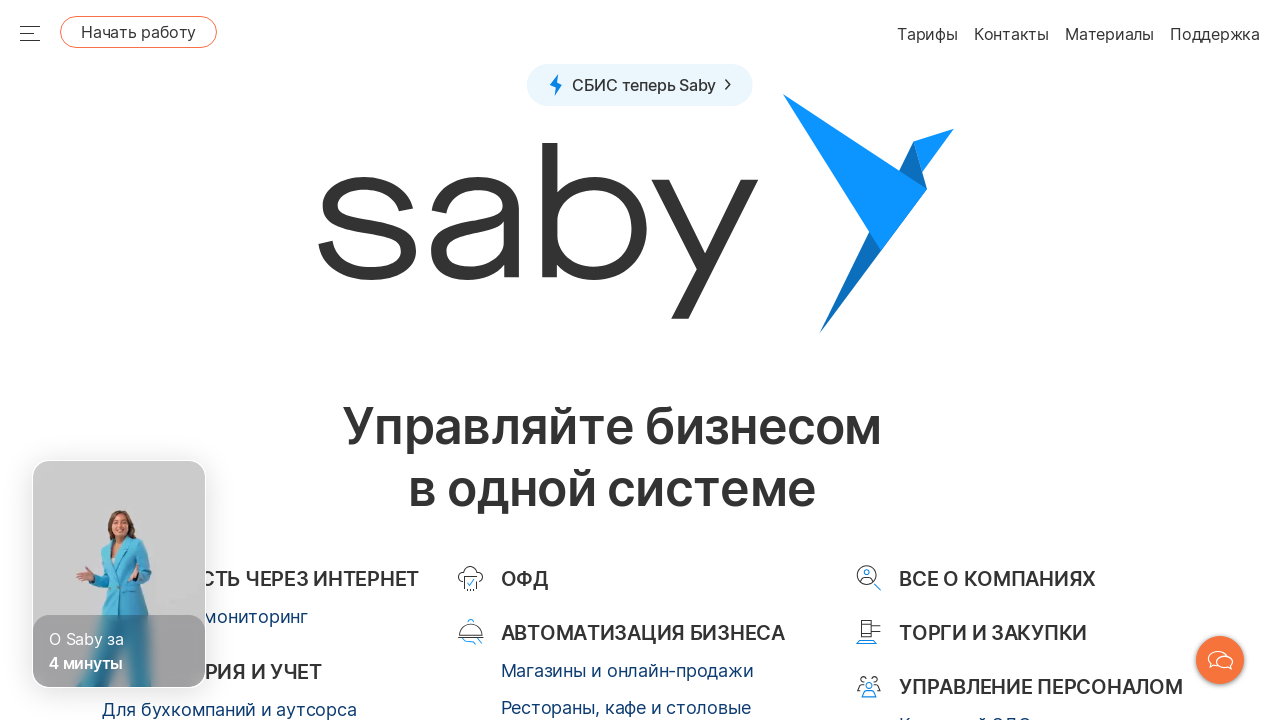

Clicked on Contacts link at (972, 360) on [href='/contacts']
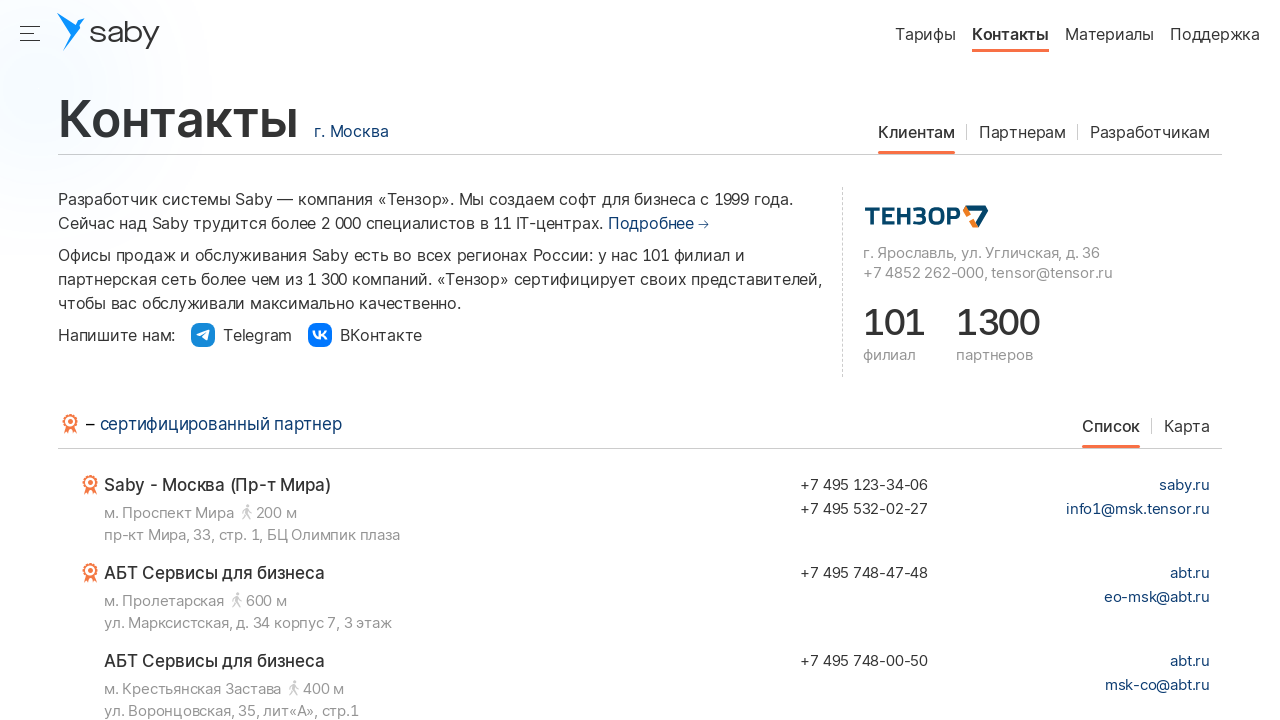

Tensor banner selector appeared on Contacts page
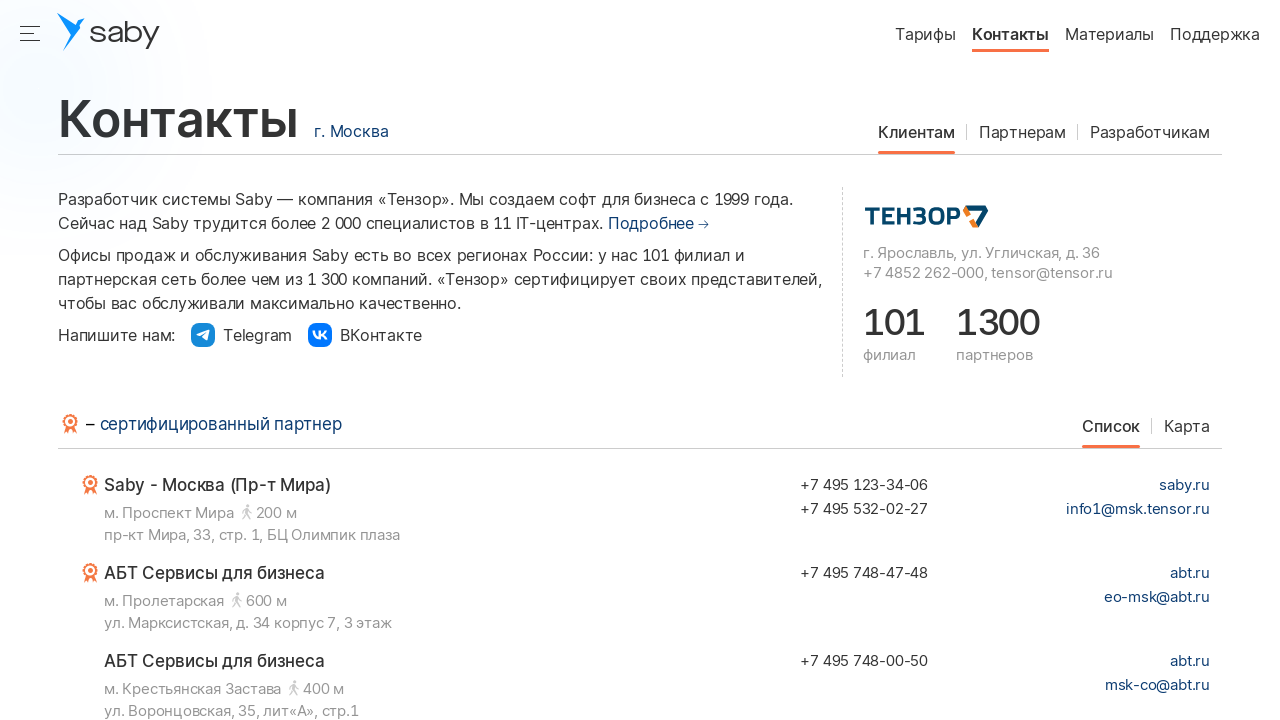

Clicked on Tensor banner to navigate to Tensor.ru at (926, 215) on [href="https://tensor.ru/"]
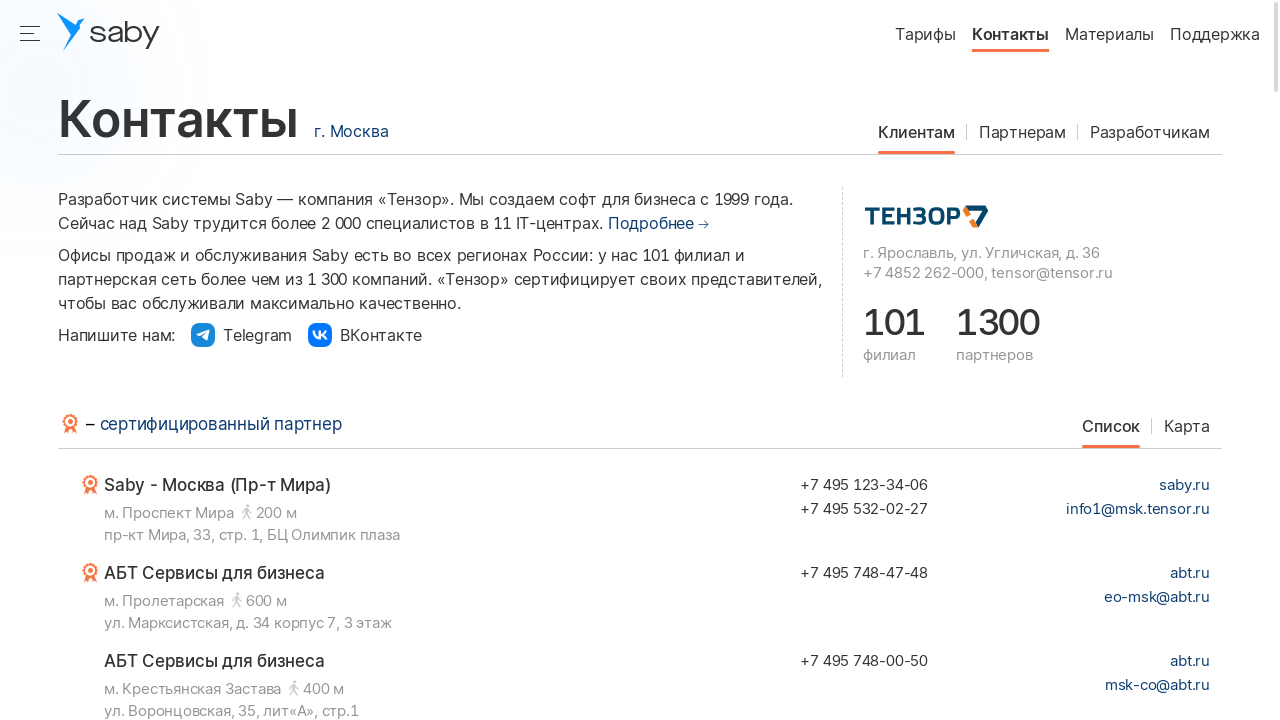

Waited for new tab to open
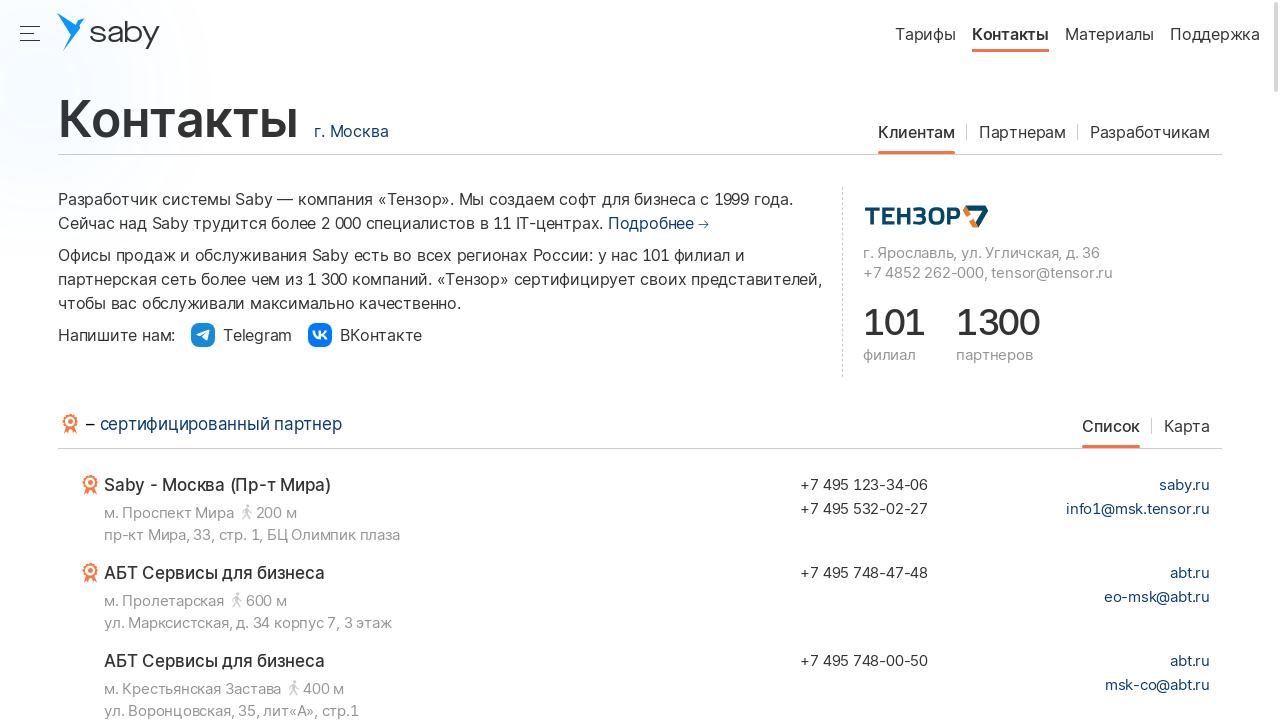

Switched to new Tensor.ru page
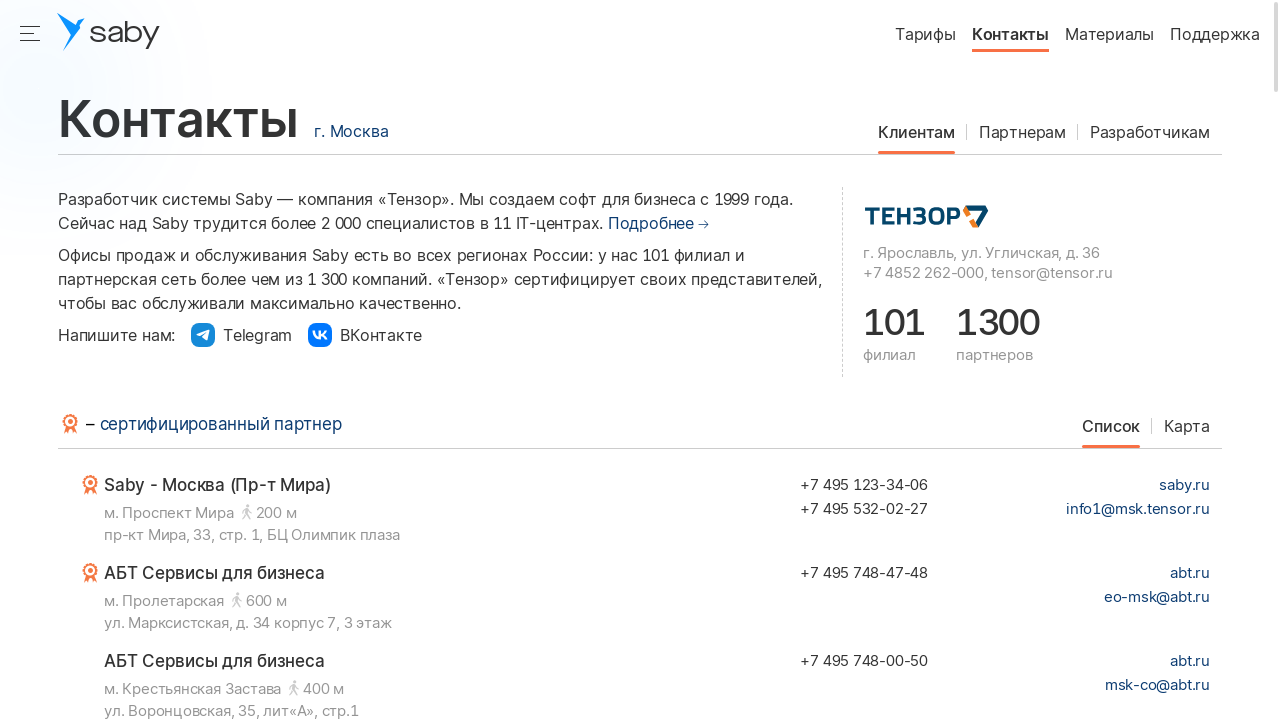

Located 'Сила в людях' block on Tensor.ru
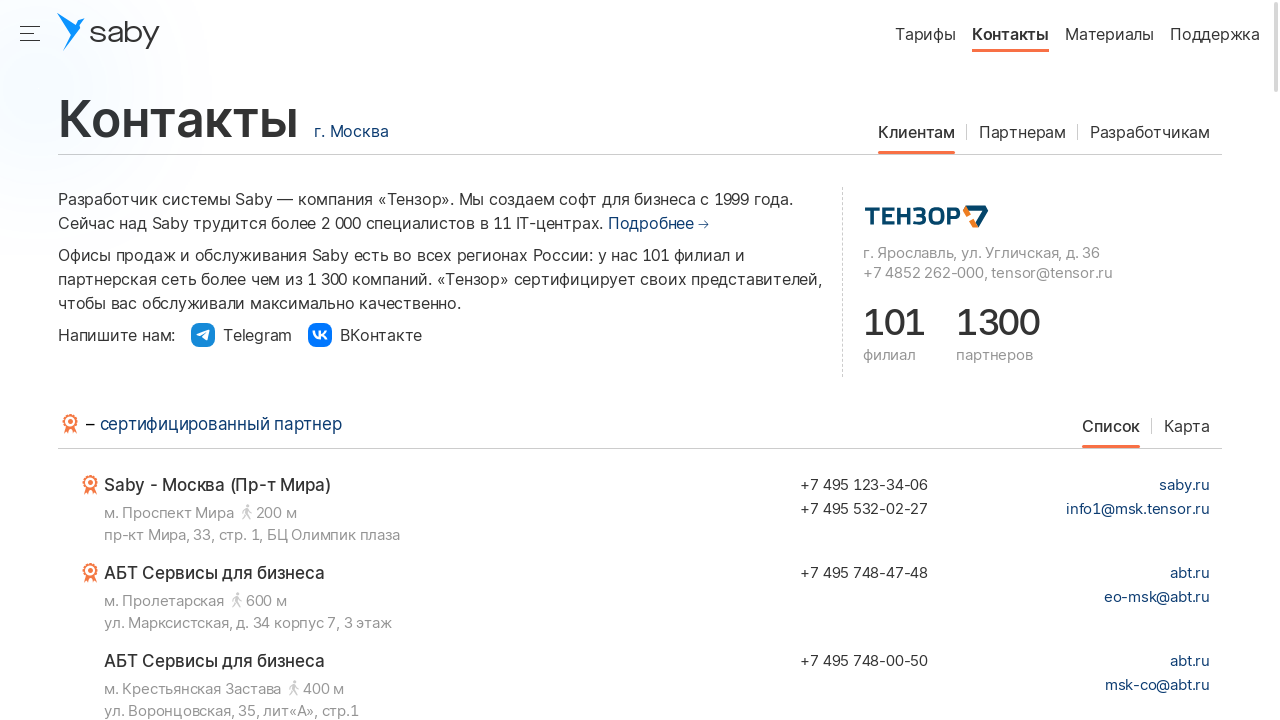

Verified 'Сила в людях' block text is correct
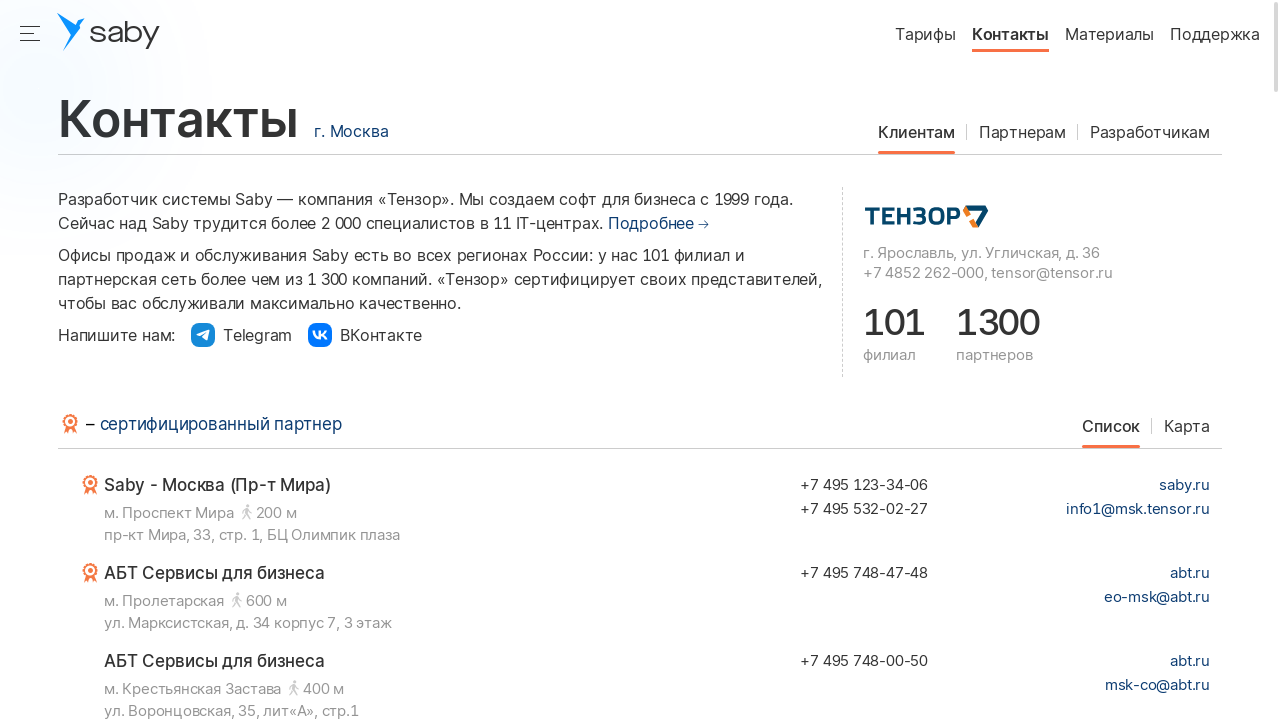

Located About link in 'Сила в людях' block
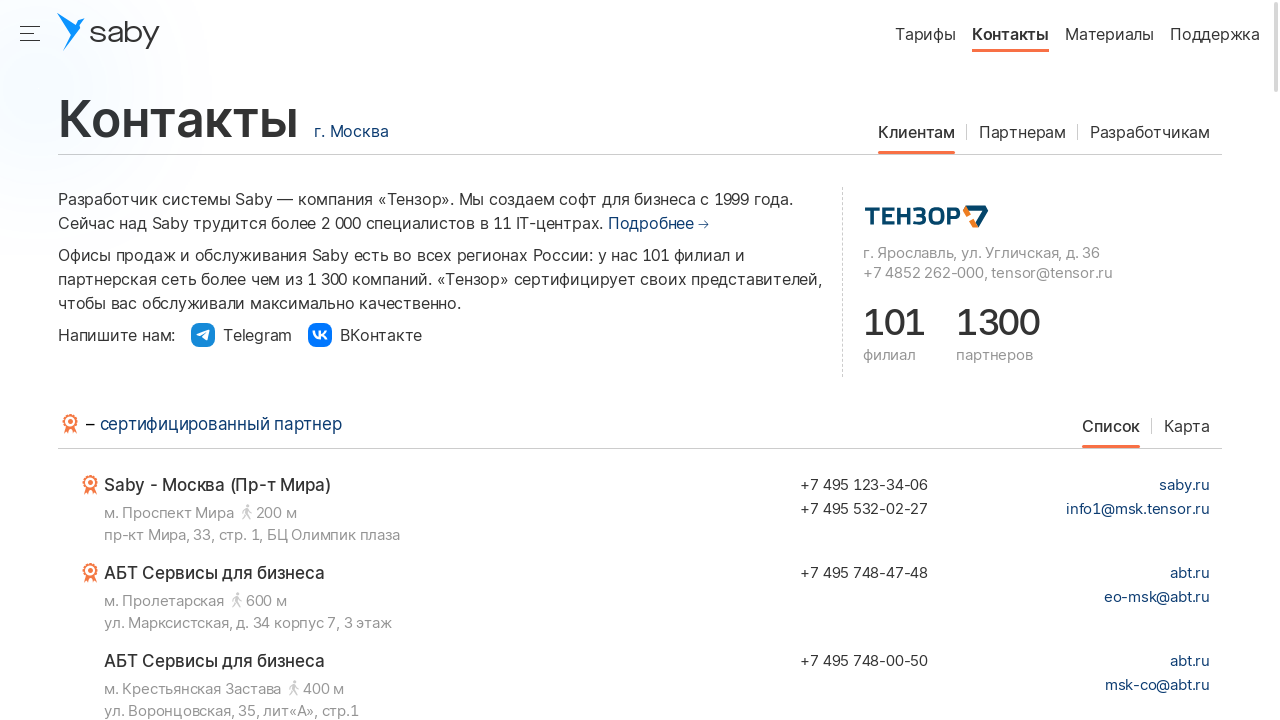

Scrolled About link into view
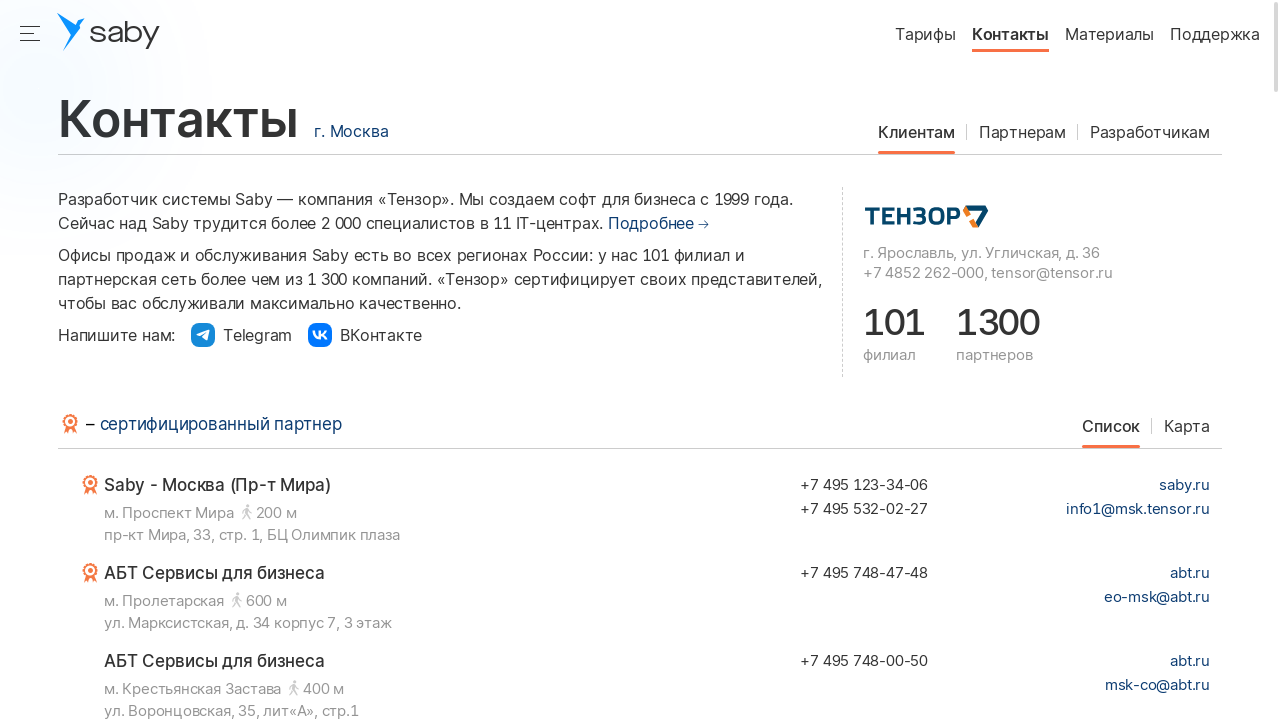

Clicked About link to navigate to /about page at (156, 360) on .tensor_ru-Index__block4-bg [href="/about"]
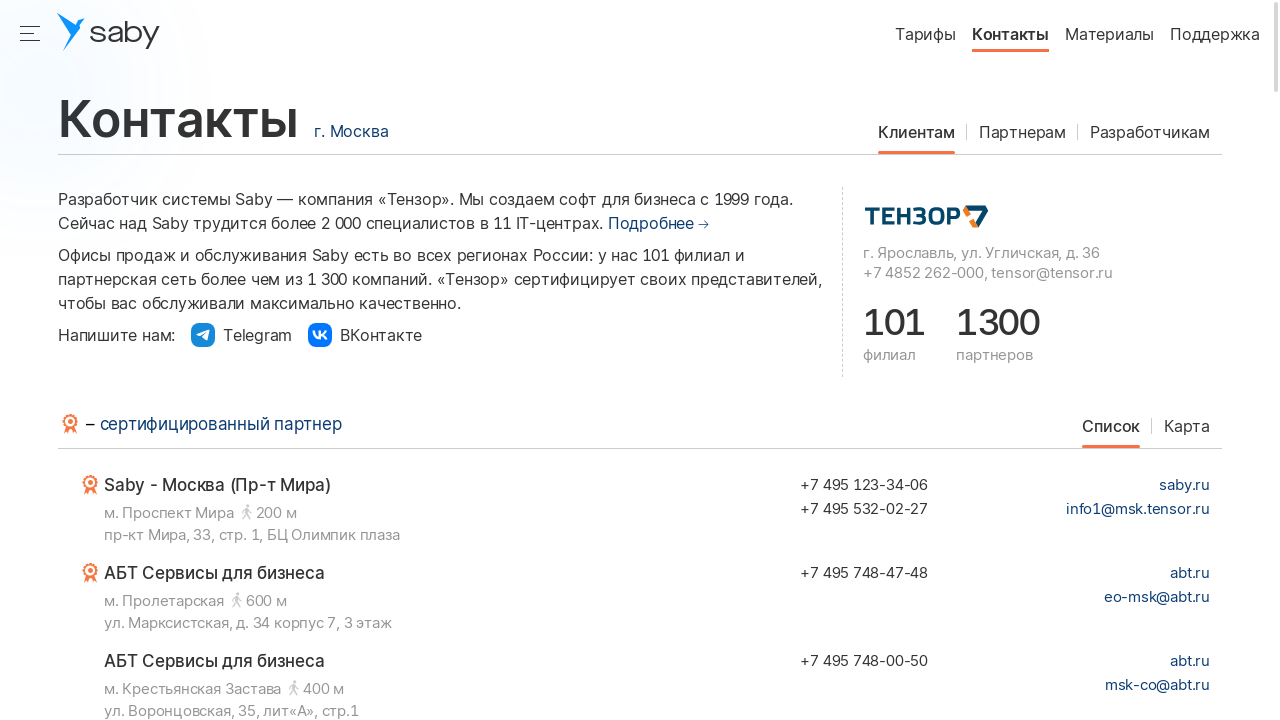

Verified navigation to https://tensor.ru/about
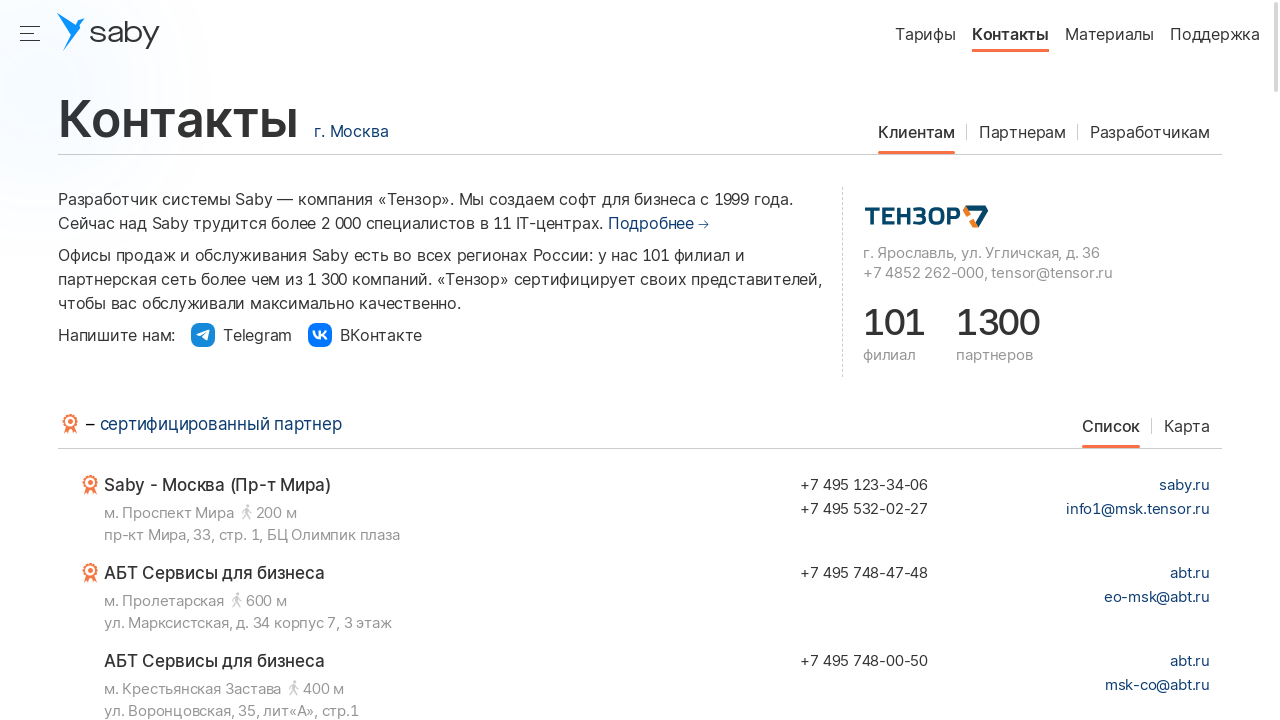

Confirmed current URL is https://tensor.ru/about
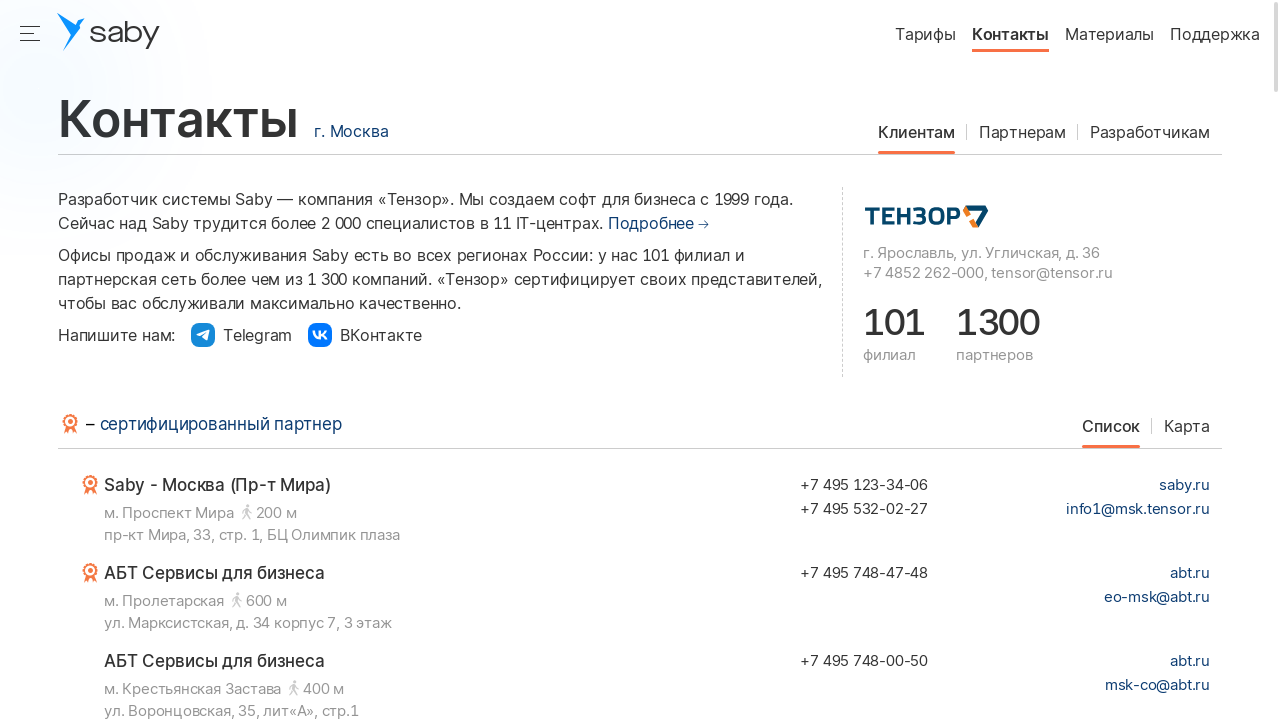

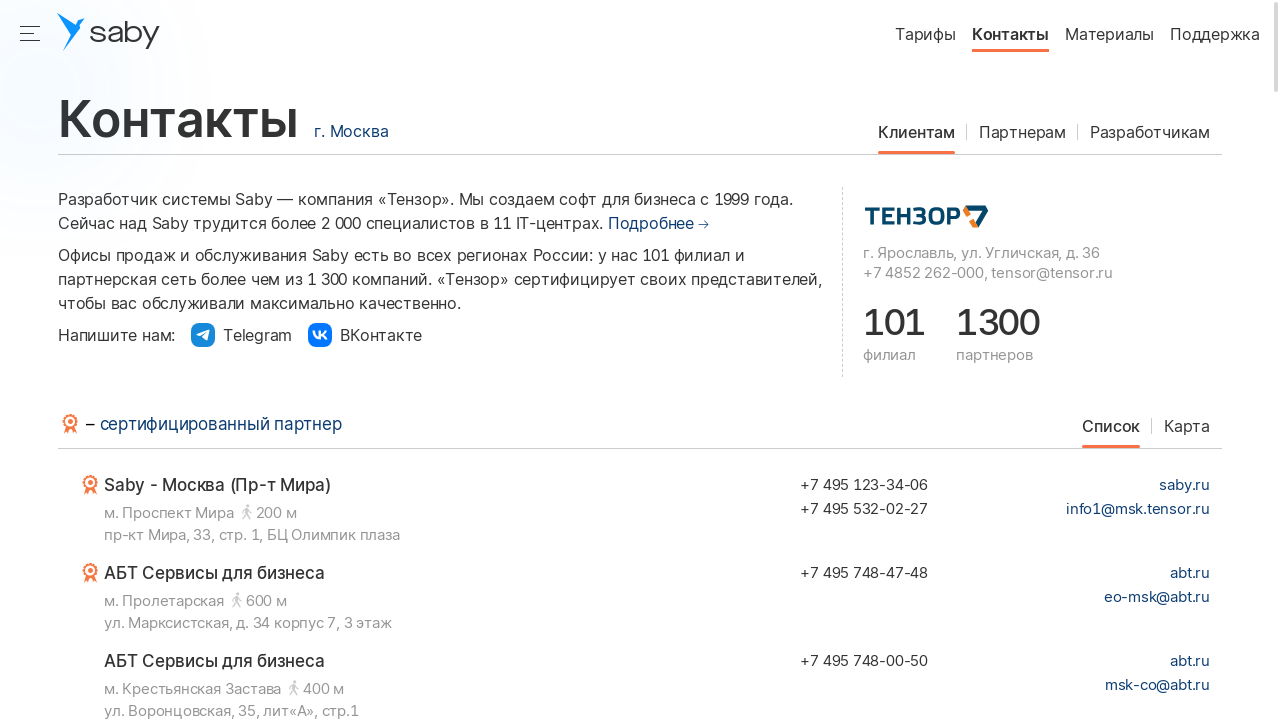